Navigates through pagination pages of a product table and clicks the checkbox for rows containing "Fitness Tracker"

Starting URL: https://testautomationpractice.blogspot.com/

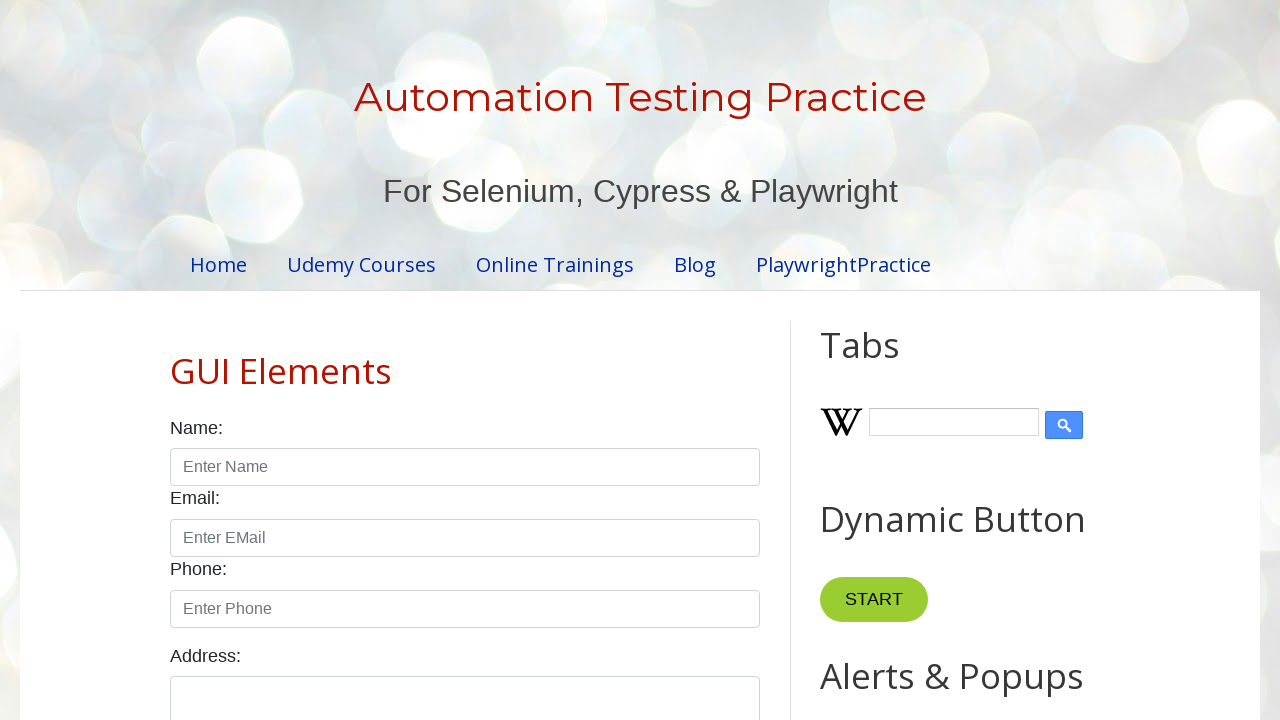

Waited for product table to load
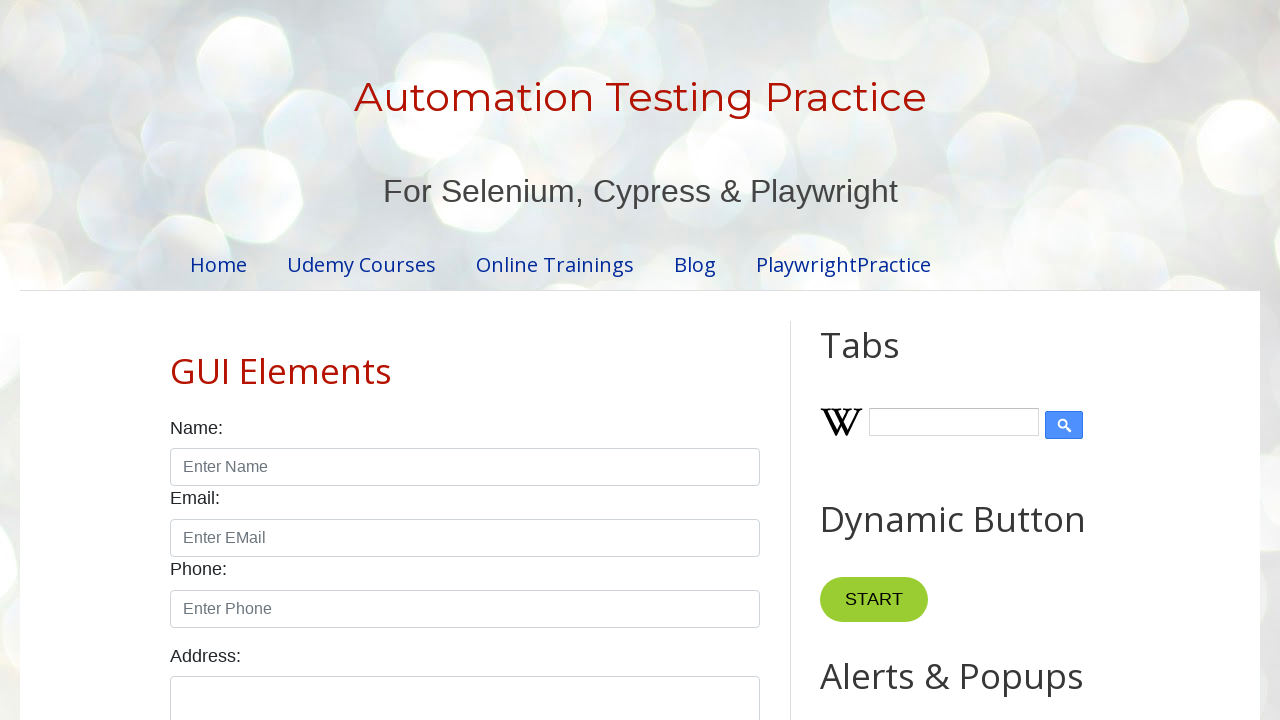

Waited for pagination to load
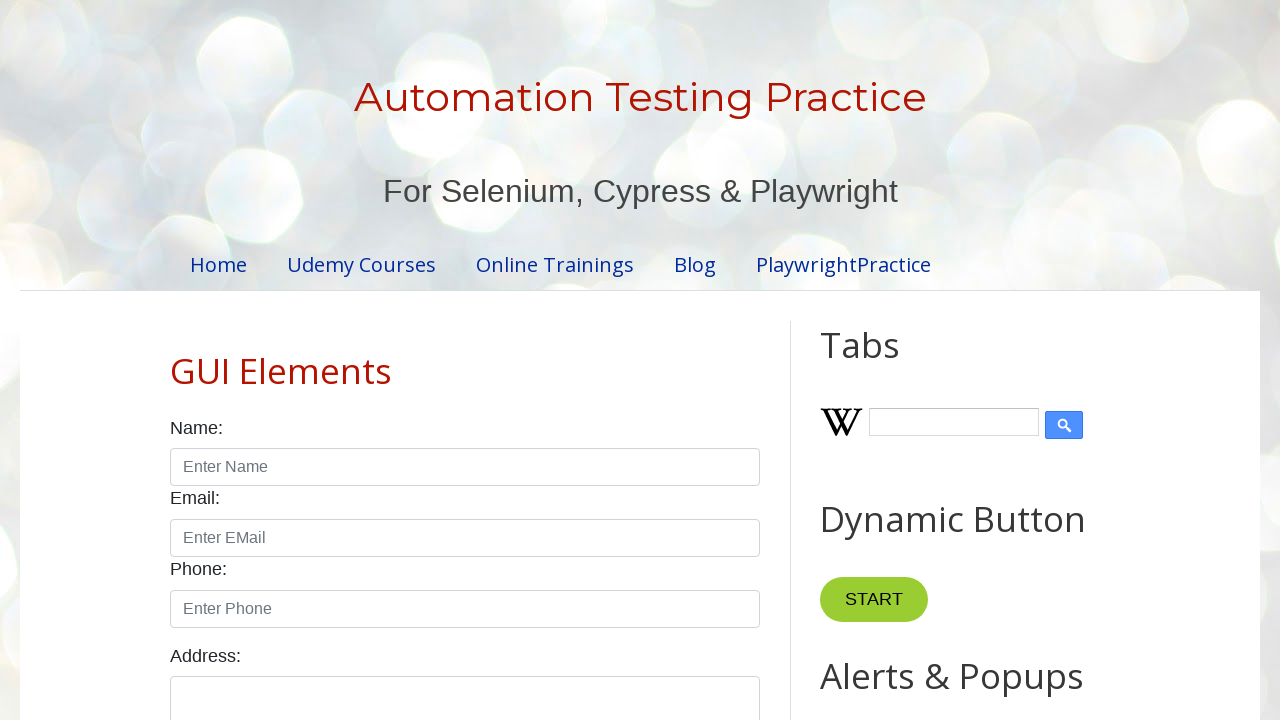

Retrieved pagination links, found 4 pages
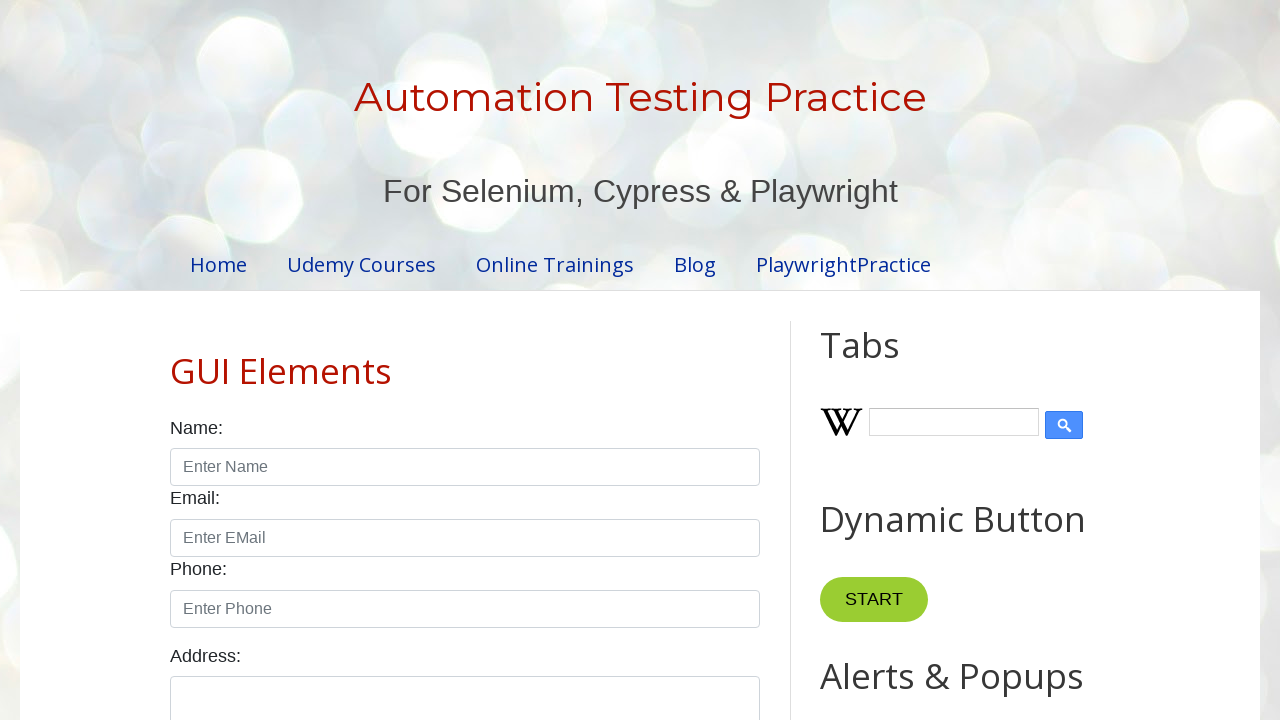

Clicked pagination page 1 at (416, 361) on #pagination > li > a >> nth=0
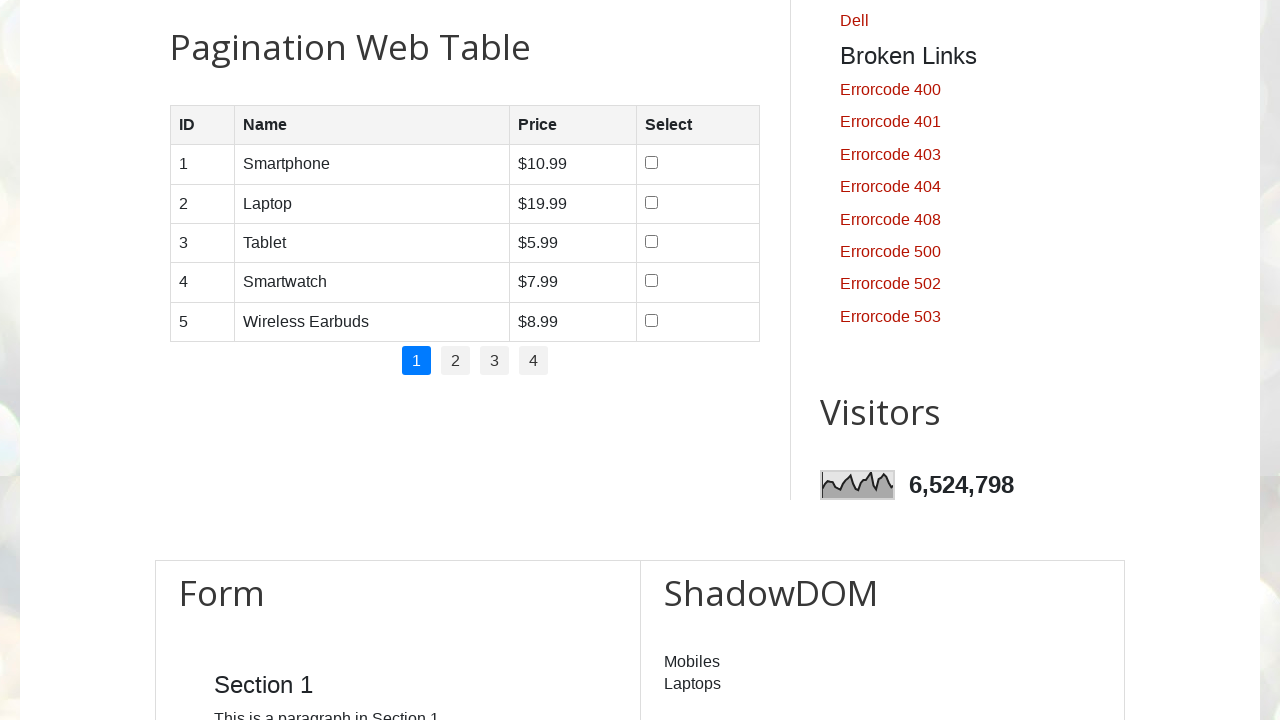

Waited for table to update on page 1
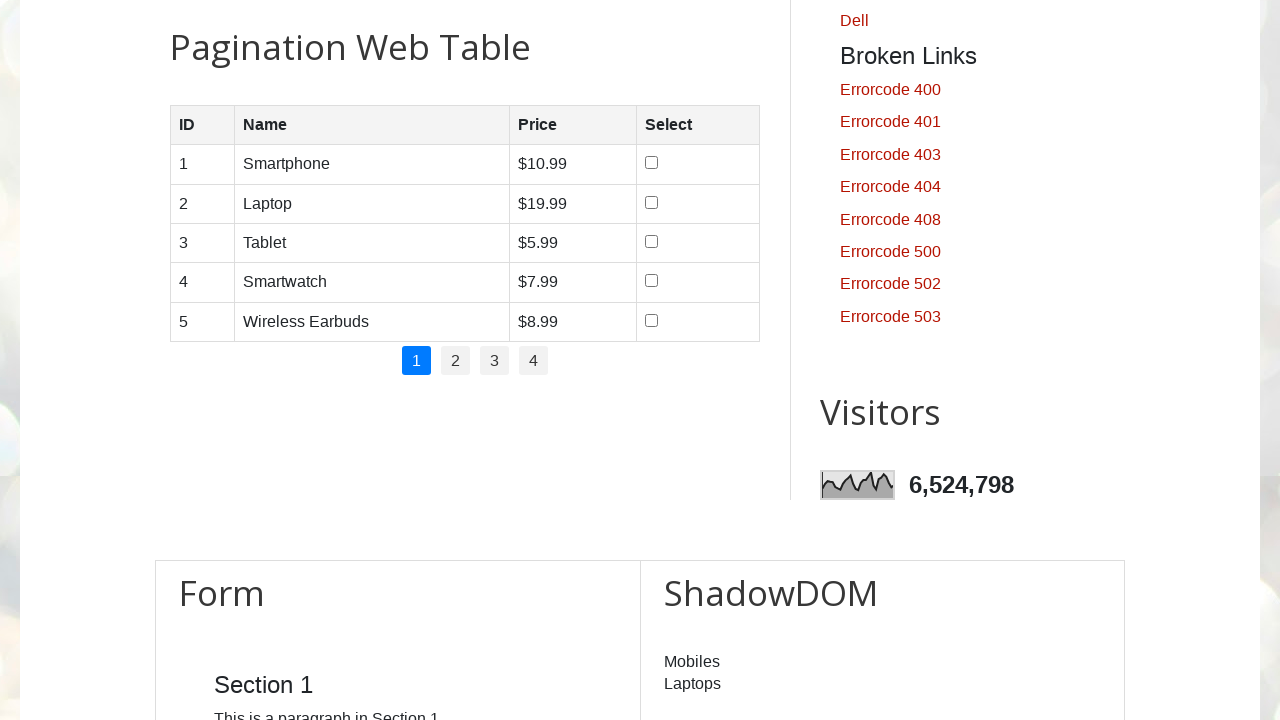

Found 5 rows in table on page 1
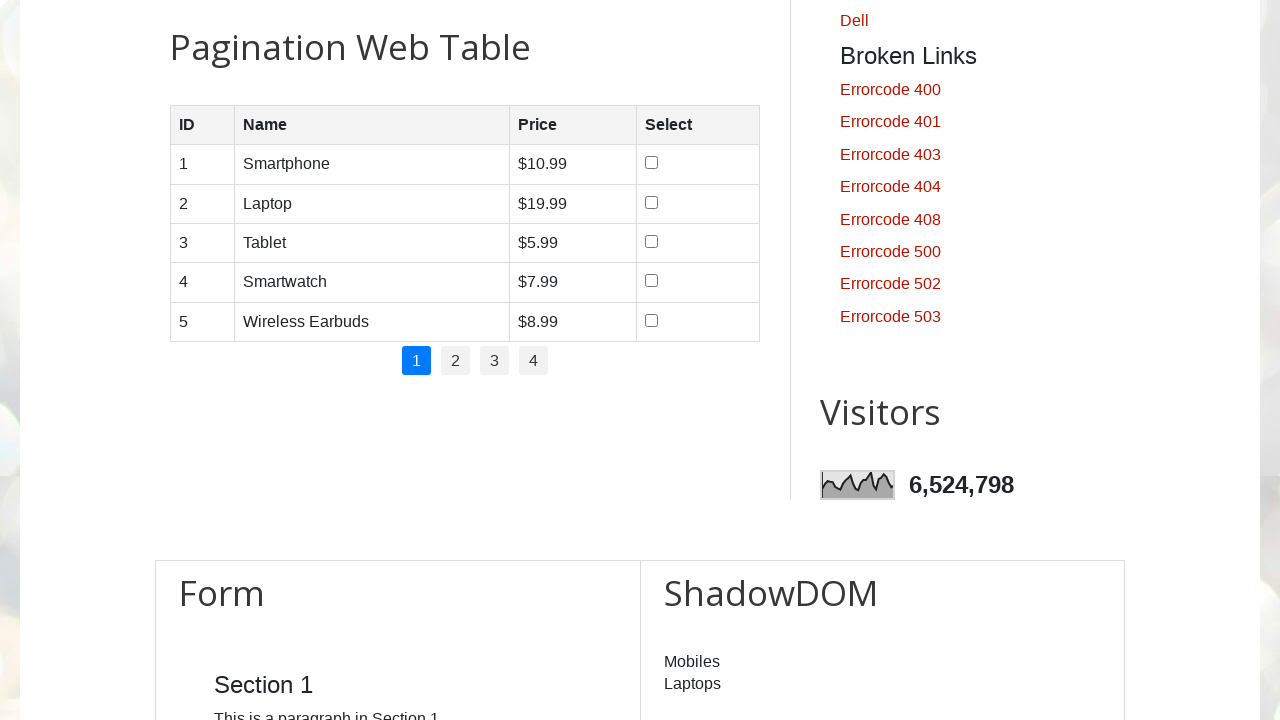

Clicked pagination page 2 at (456, 361) on #pagination > li > a >> nth=1
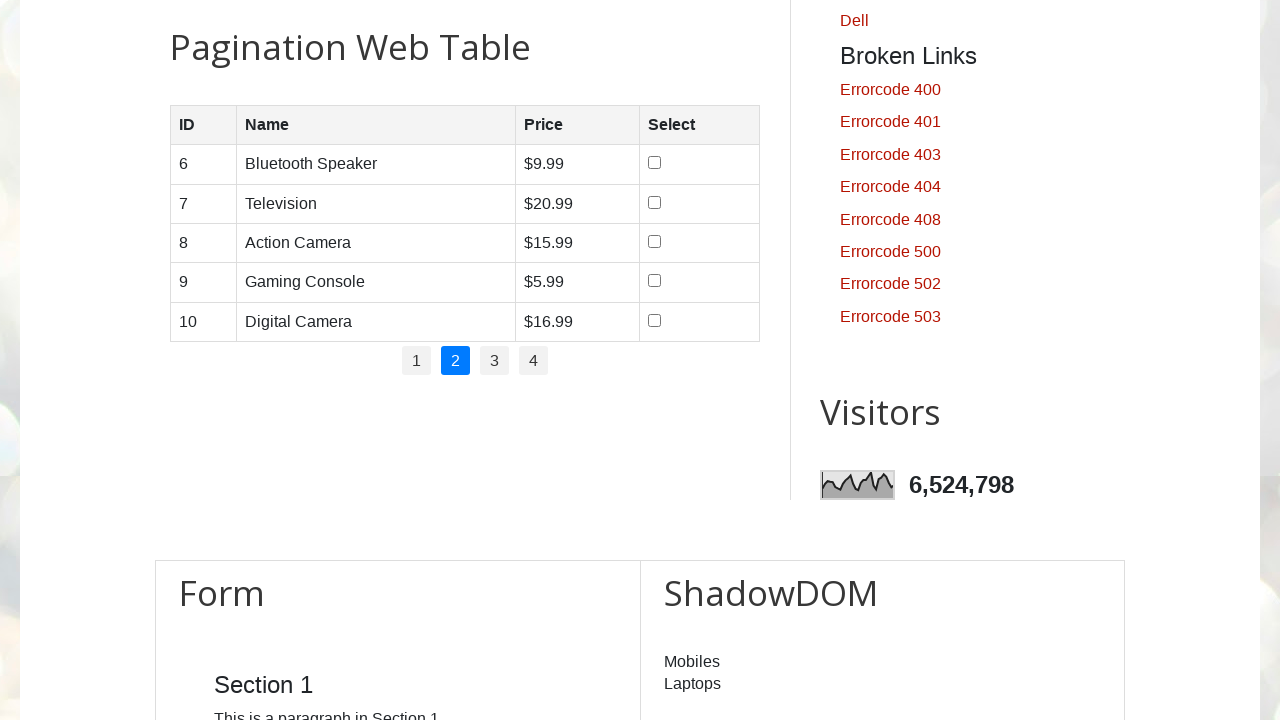

Waited for table to update on page 2
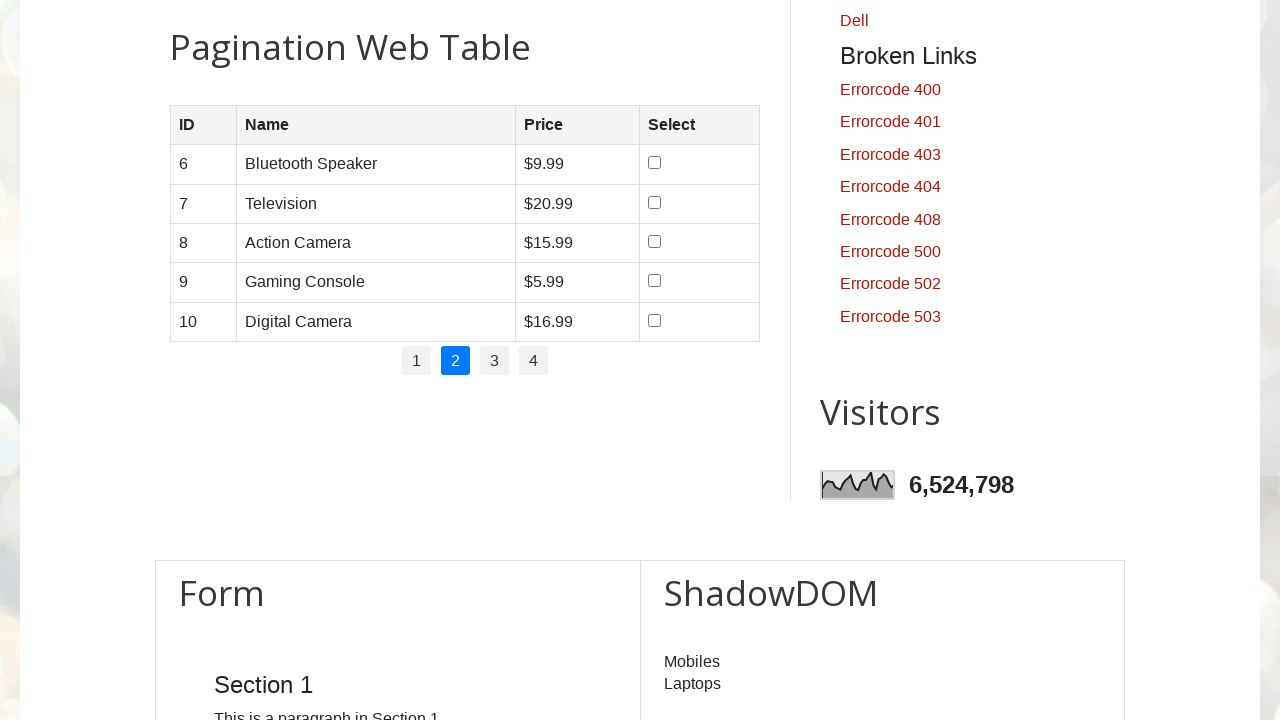

Found 5 rows in table on page 2
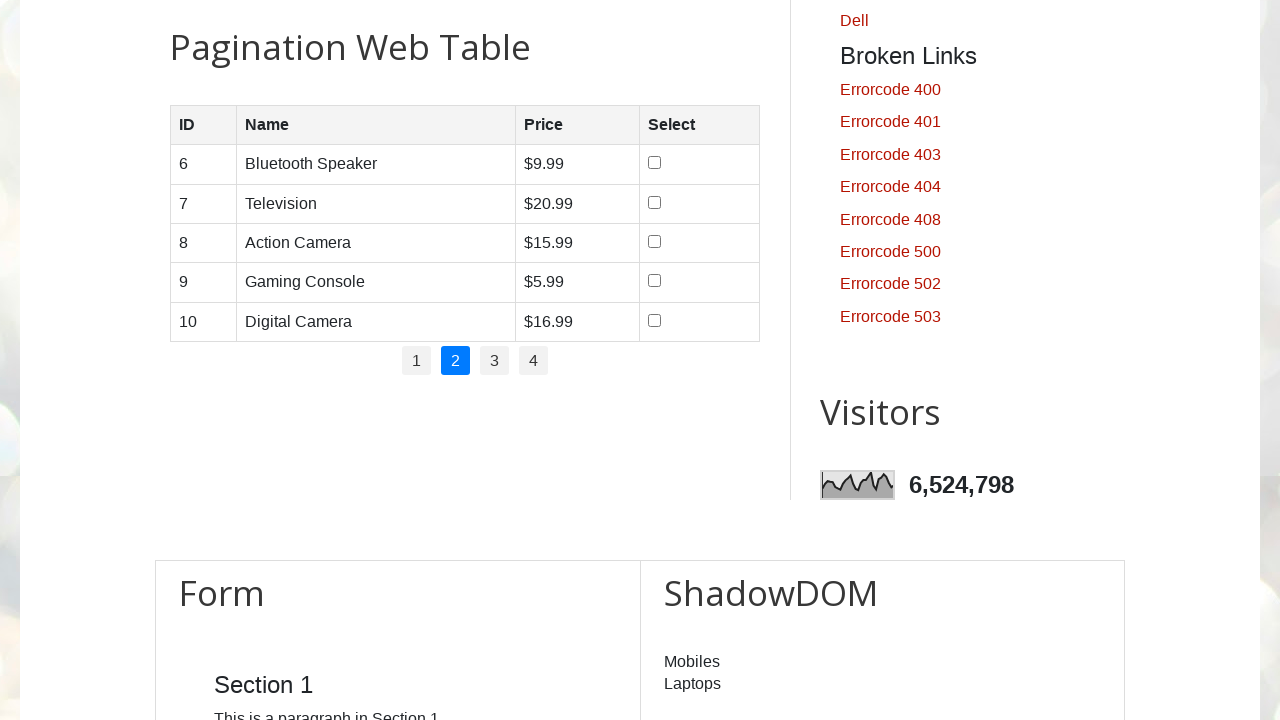

Clicked pagination page 3 at (494, 361) on #pagination > li > a >> nth=2
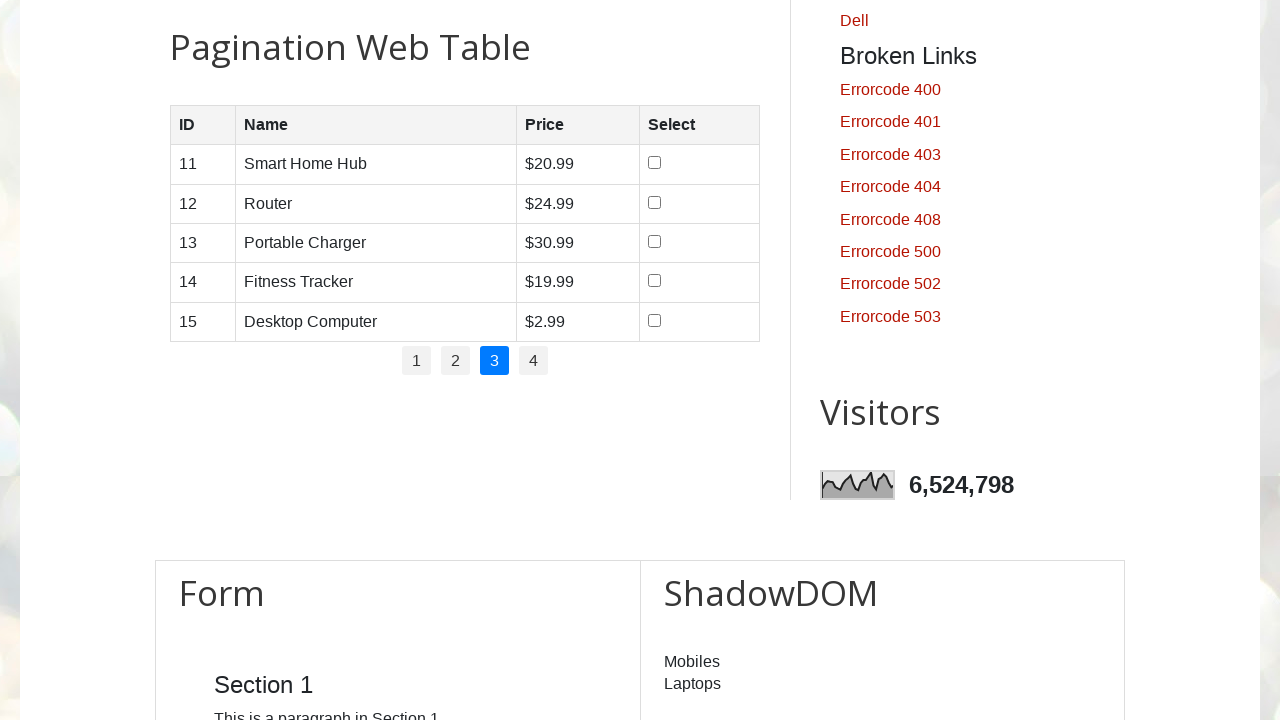

Waited for table to update on page 3
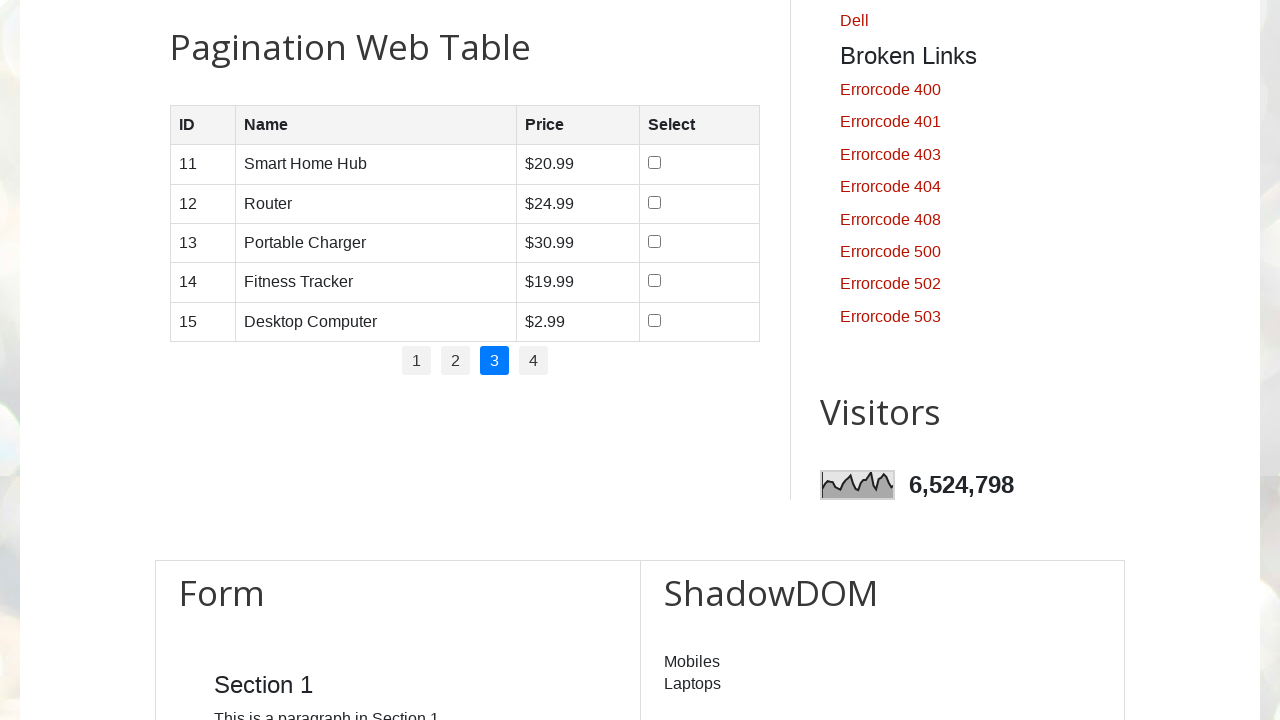

Found 5 rows in table on page 3
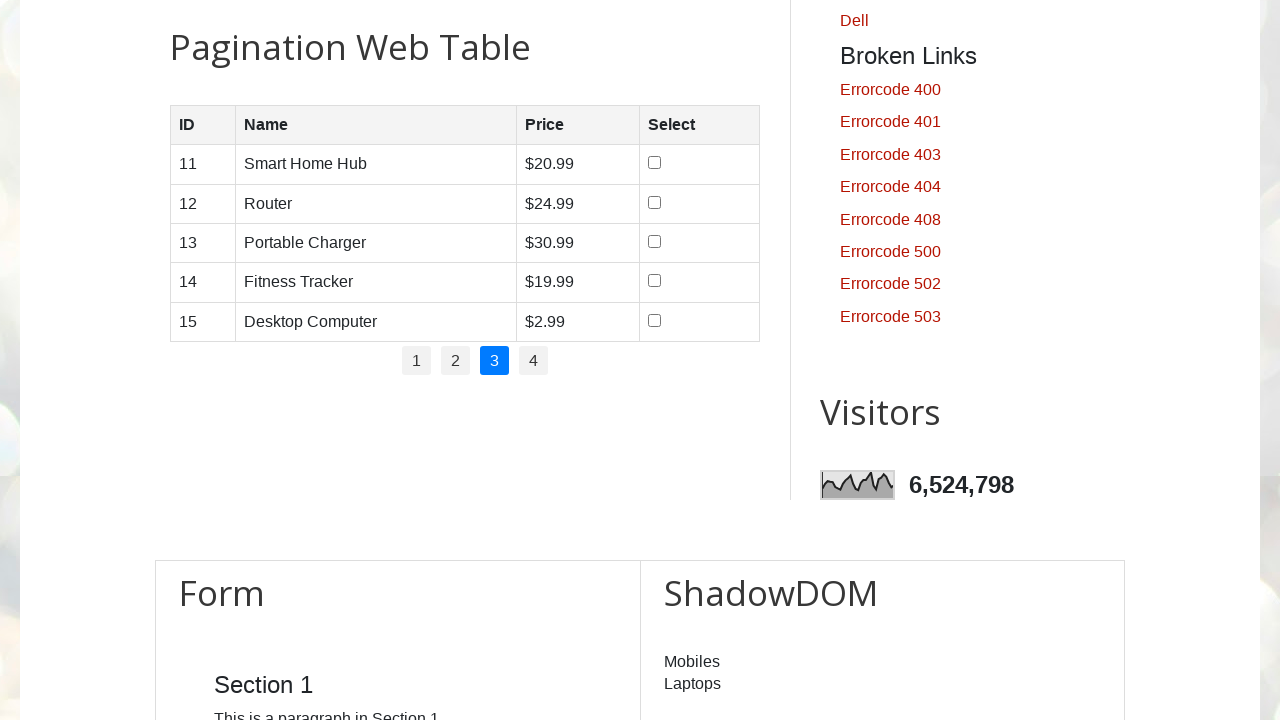

Clicked checkbox for Fitness Tracker product found in row 4 on page 3 at (655, 281) on #productTable > tbody > tr >> nth=3 >> input
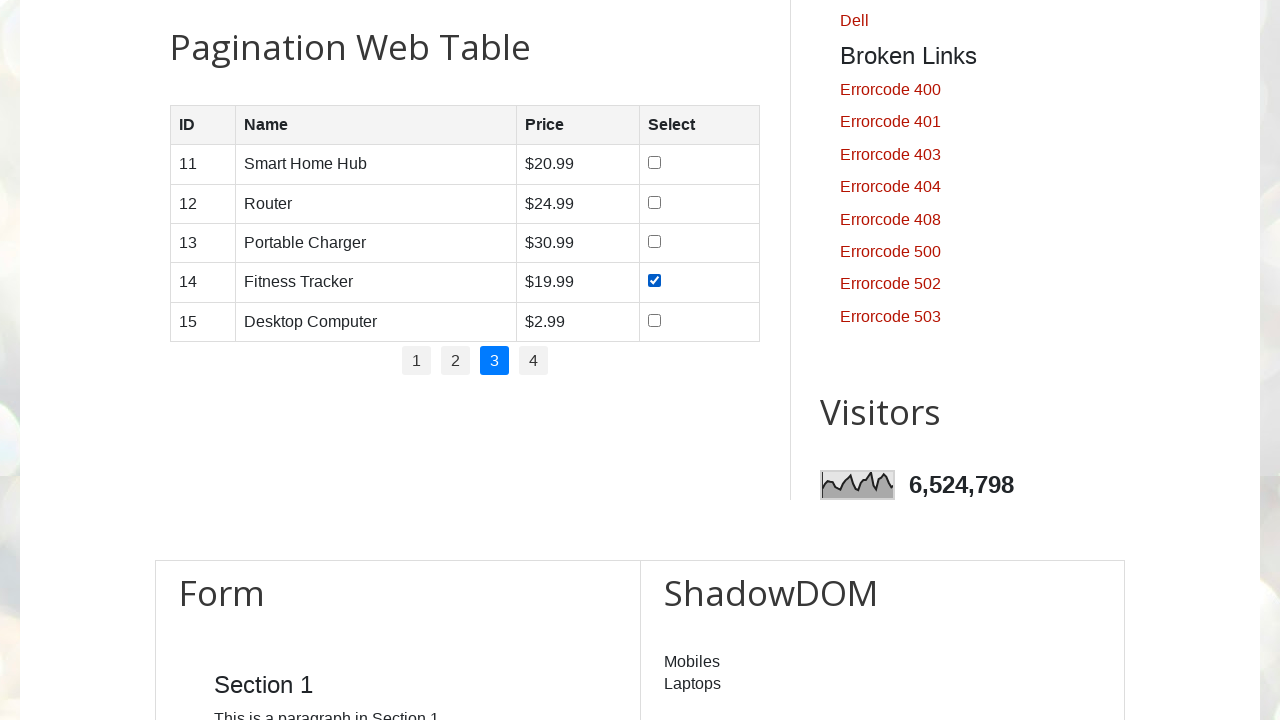

Clicked pagination page 4 at (534, 361) on #pagination > li > a >> nth=3
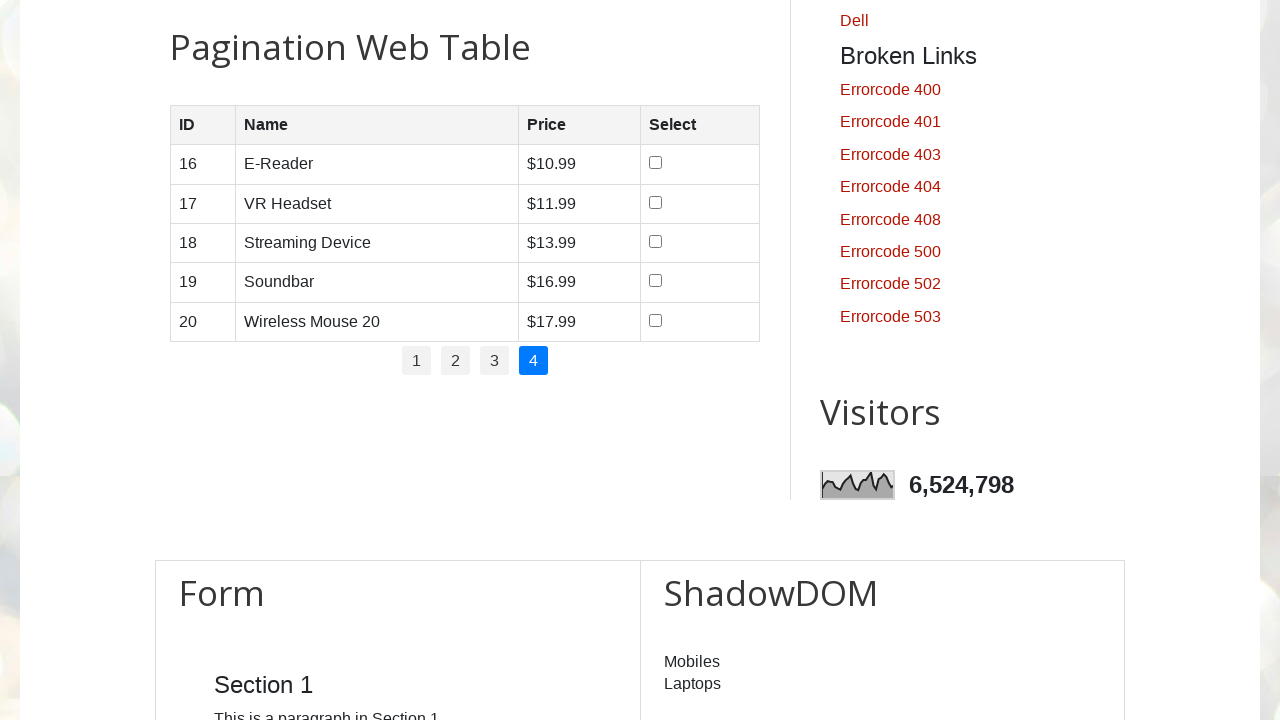

Waited for table to update on page 4
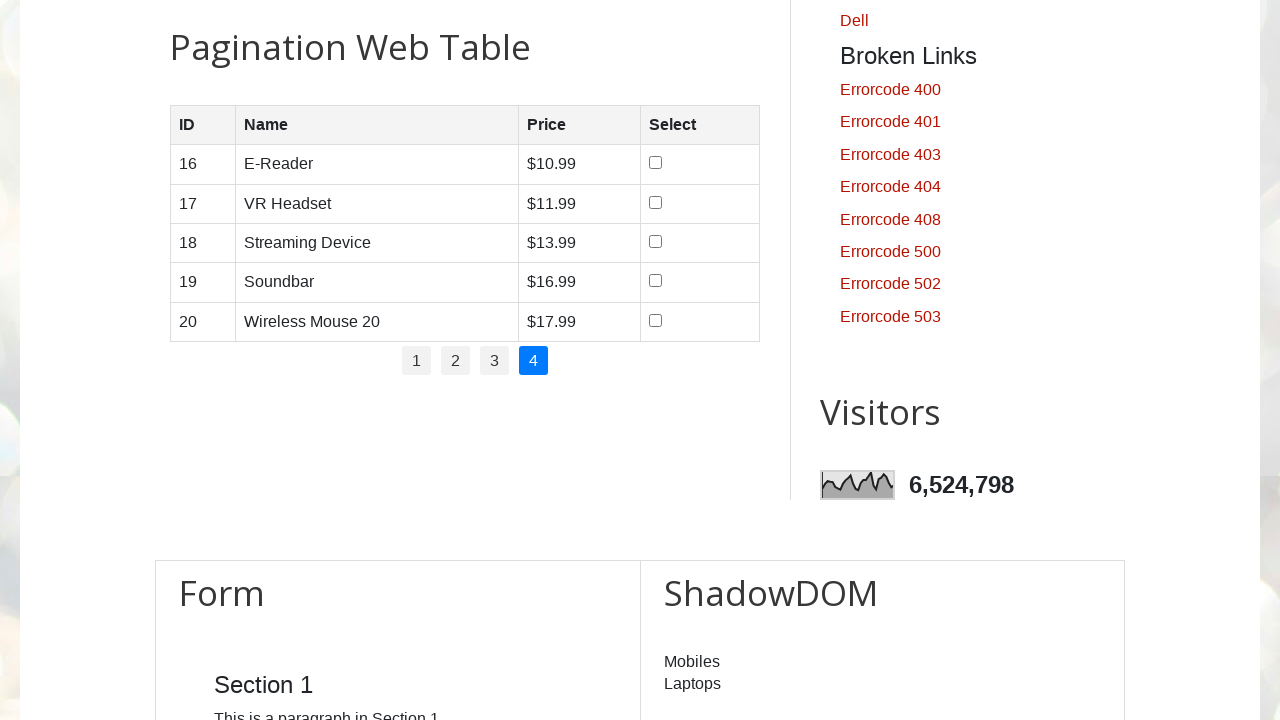

Found 5 rows in table on page 4
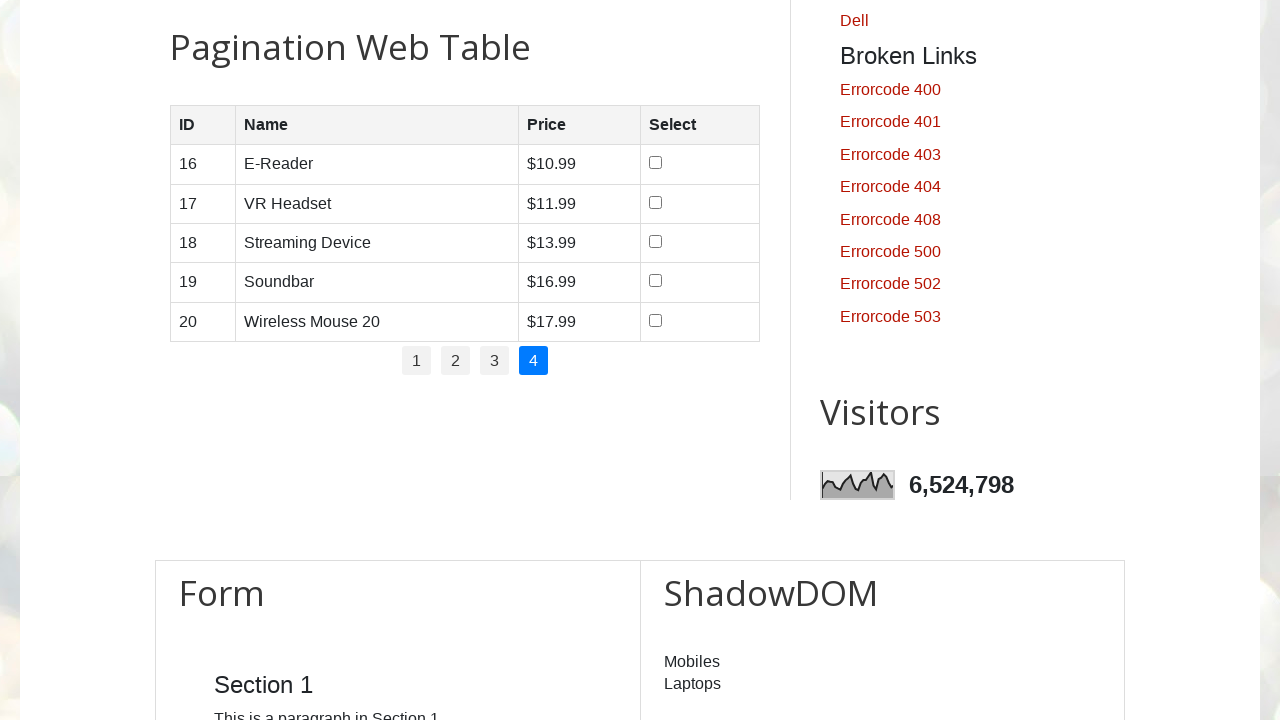

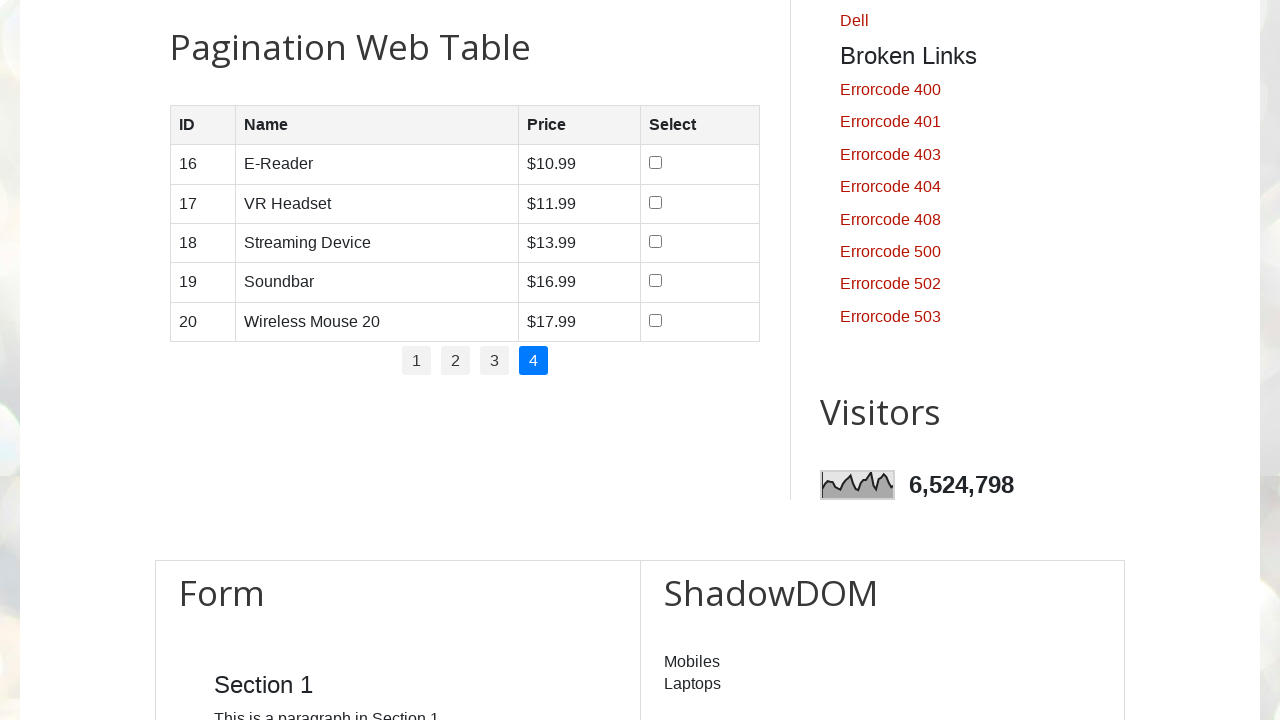